Navigates to JPL Mars Space Image site and verifies that the featured Mars image is displayed

Starting URL: https://data-class-jpl-space.s3.amazonaws.com/JPL_Space/index.html

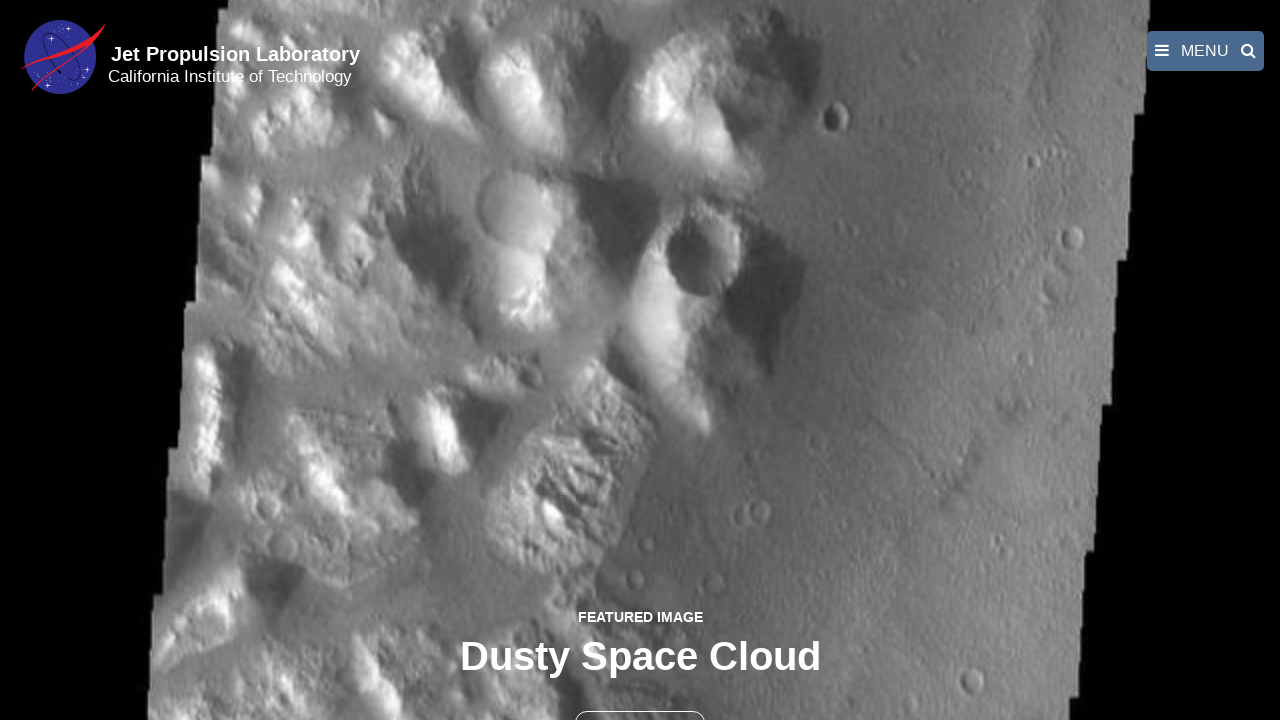

Navigated to JPL Mars Space Image site
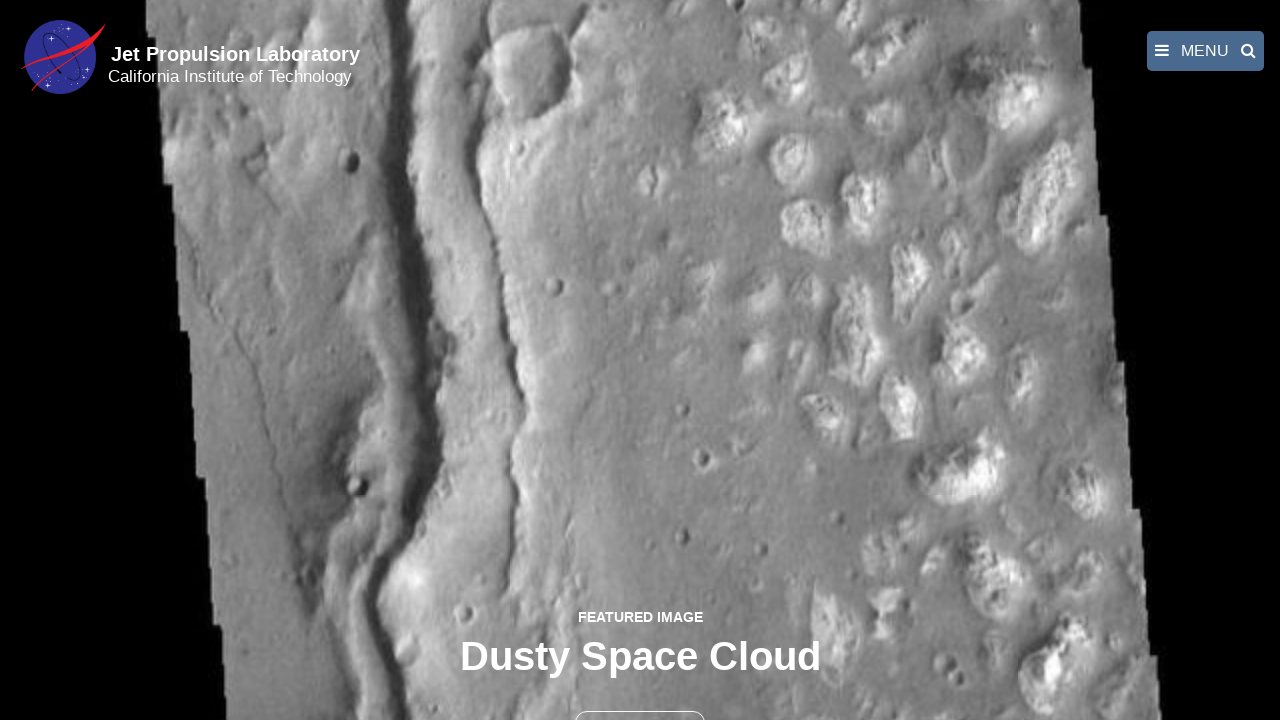

Featured Mars image loaded successfully
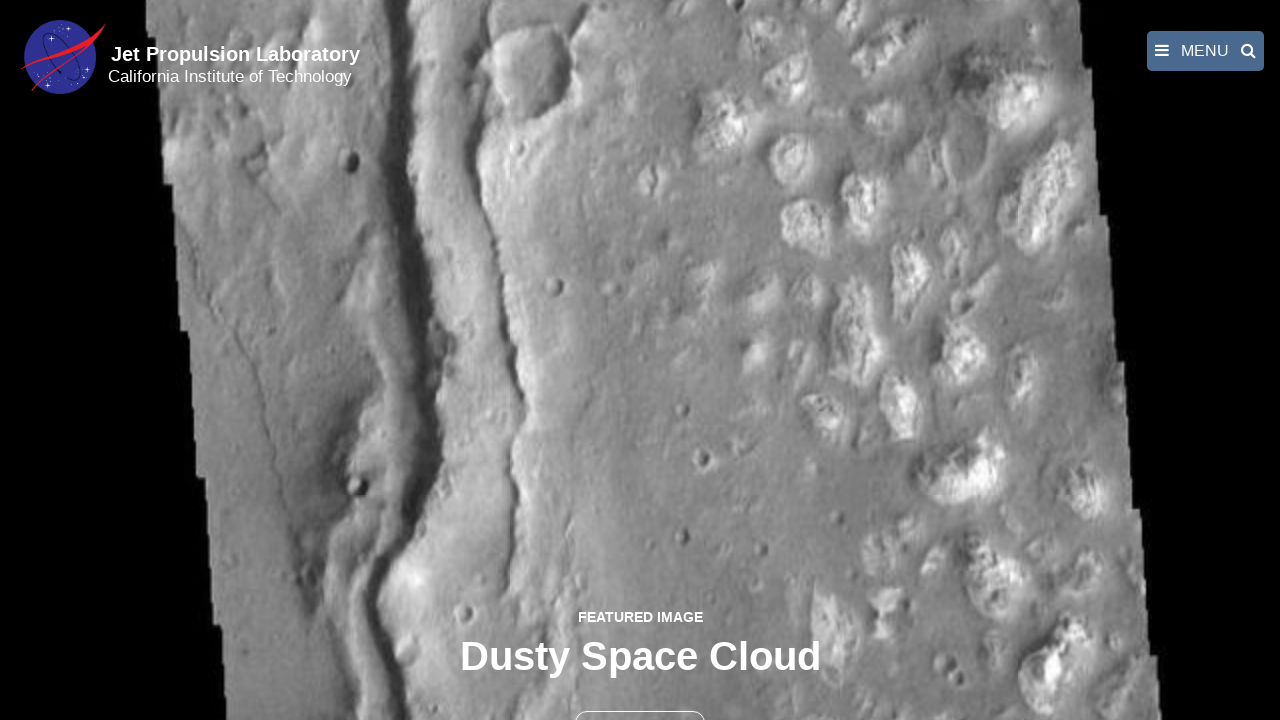

Verified that the featured Mars image is displayed
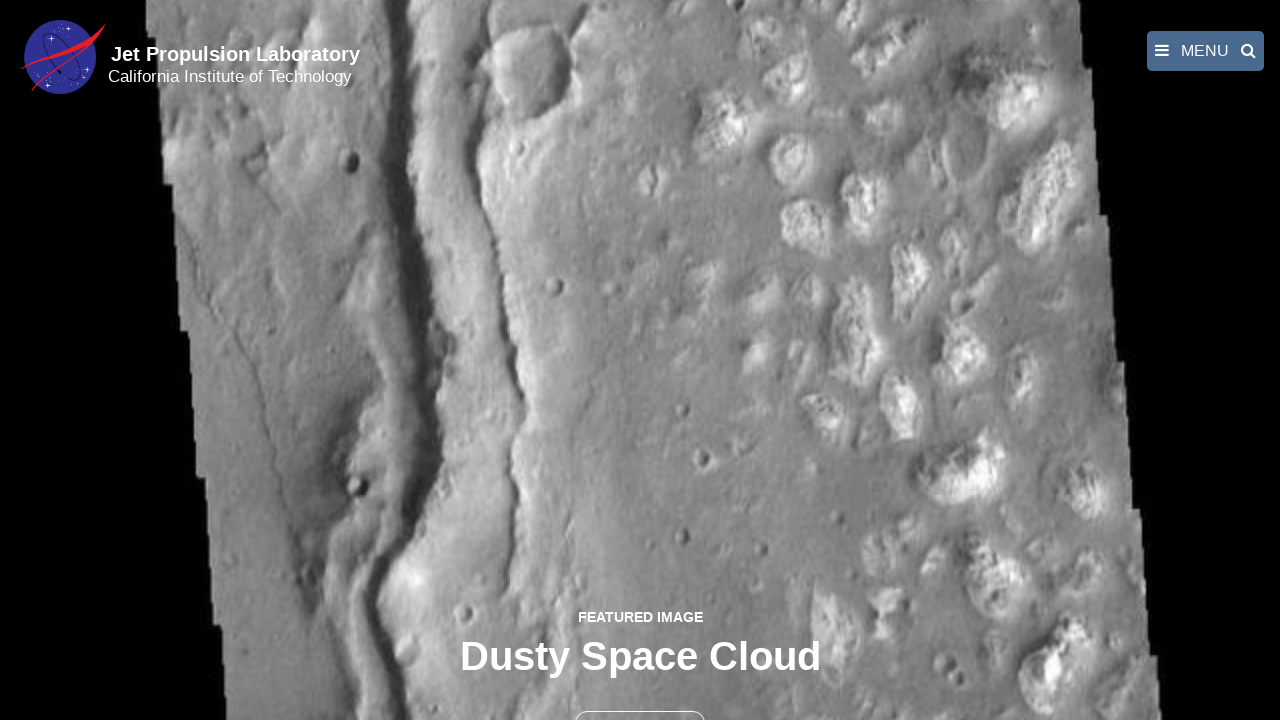

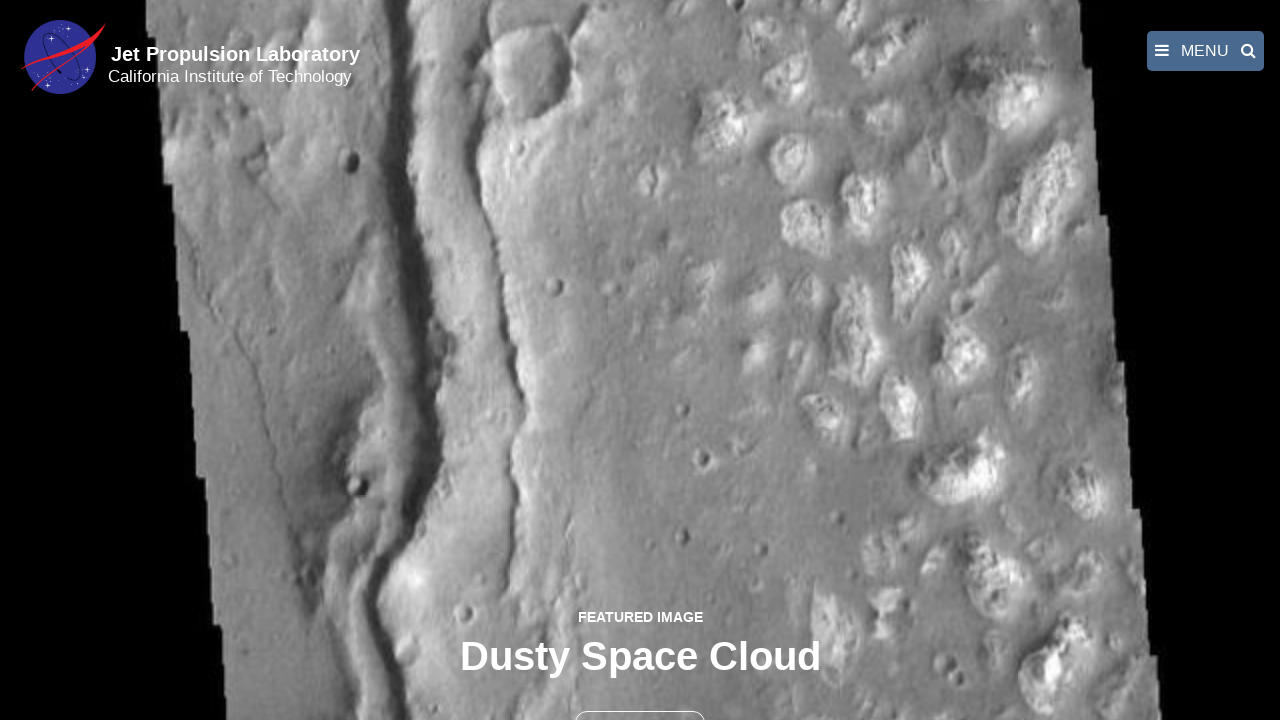